Tests drag and drop functionality on jQuery UI demo page by dragging an element into a droppable area and then clicking the Download link

Starting URL: https://jqueryui.com/droppable/

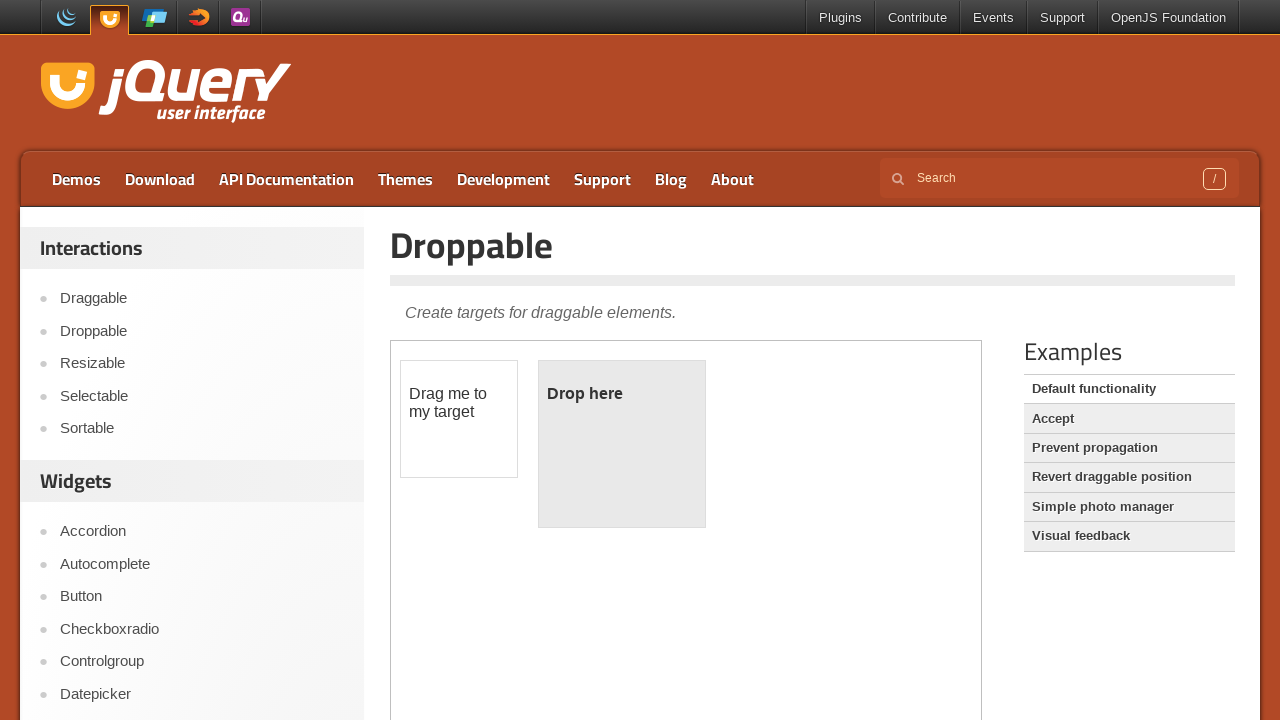

Located iframe containing drag and drop demo
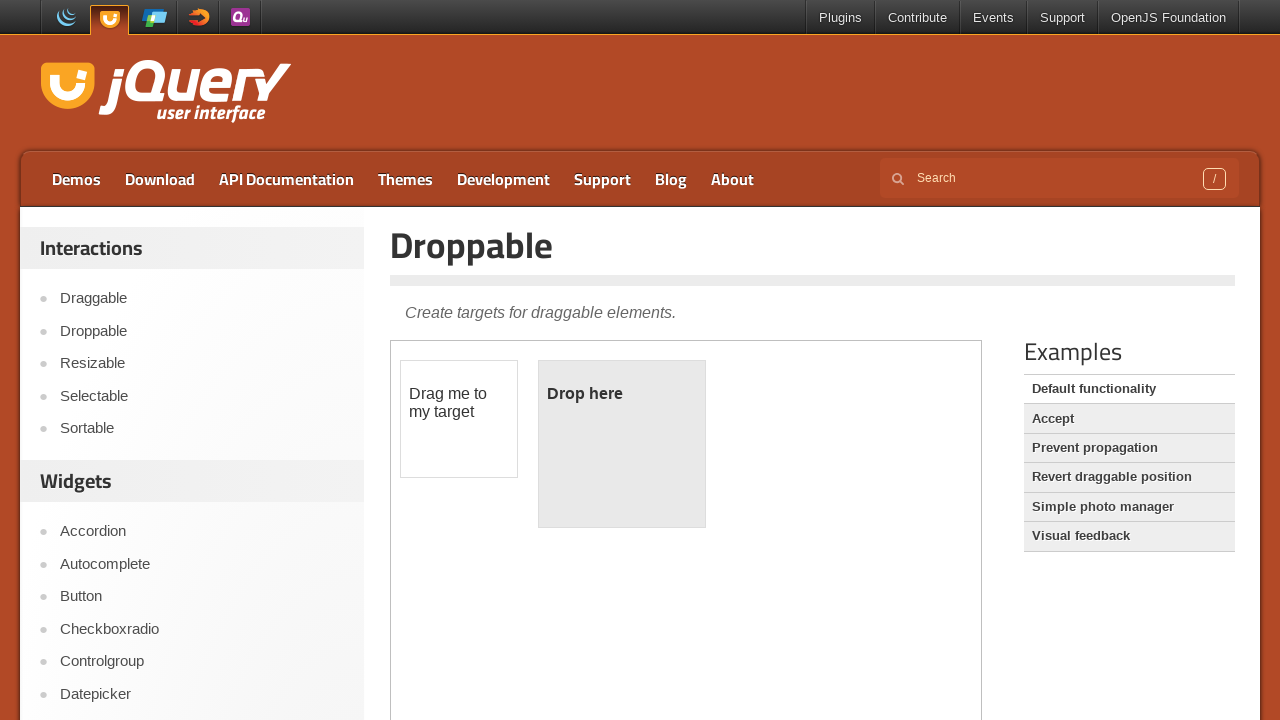

Located draggable element
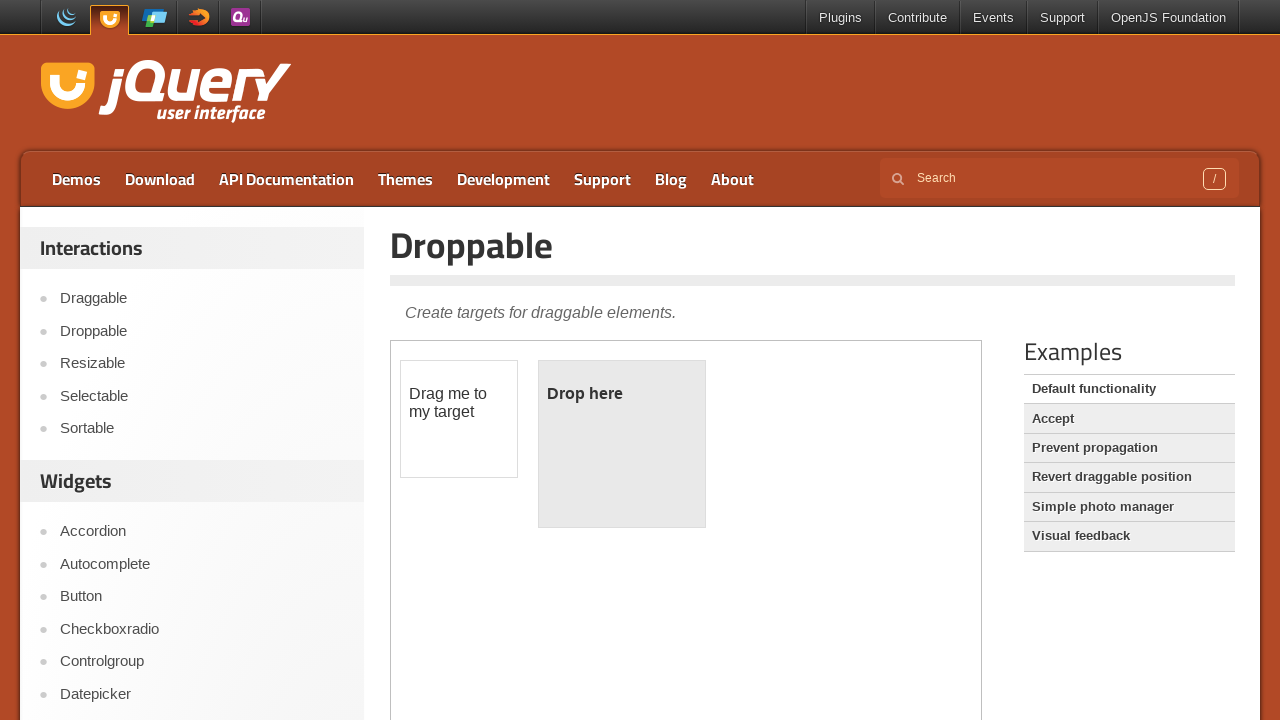

Located droppable element
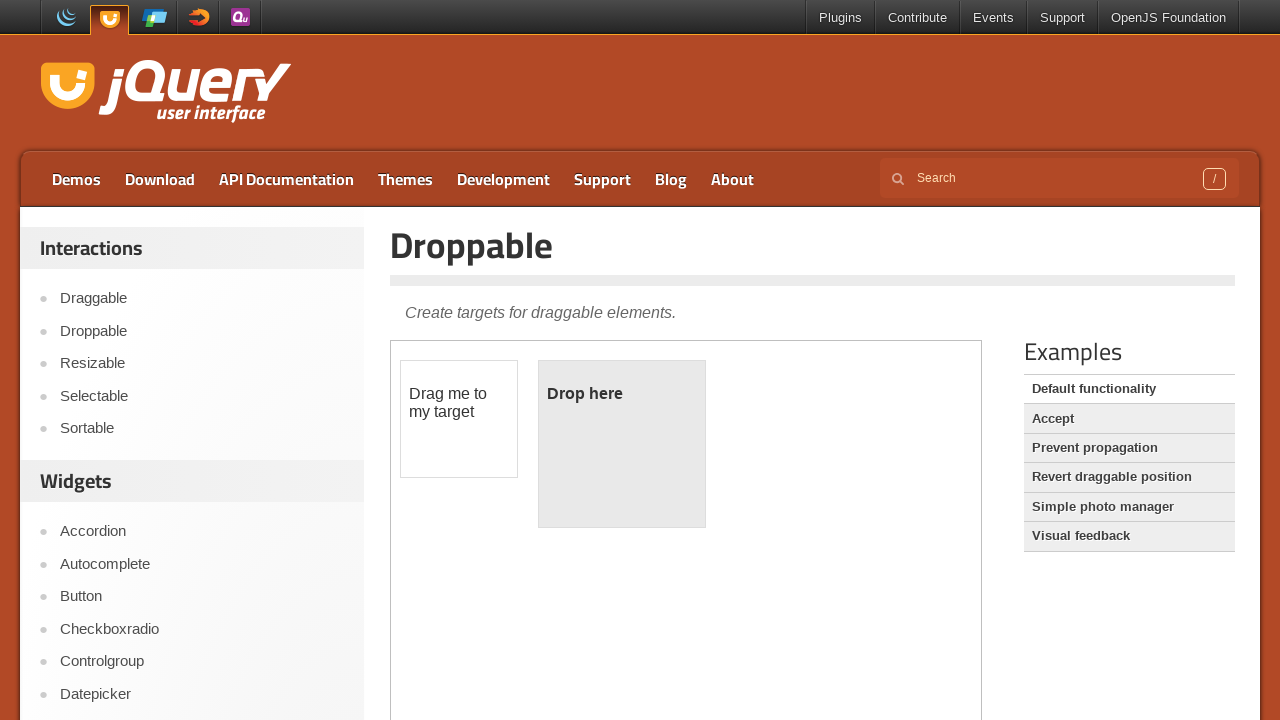

Dragged element into droppable area at (622, 444)
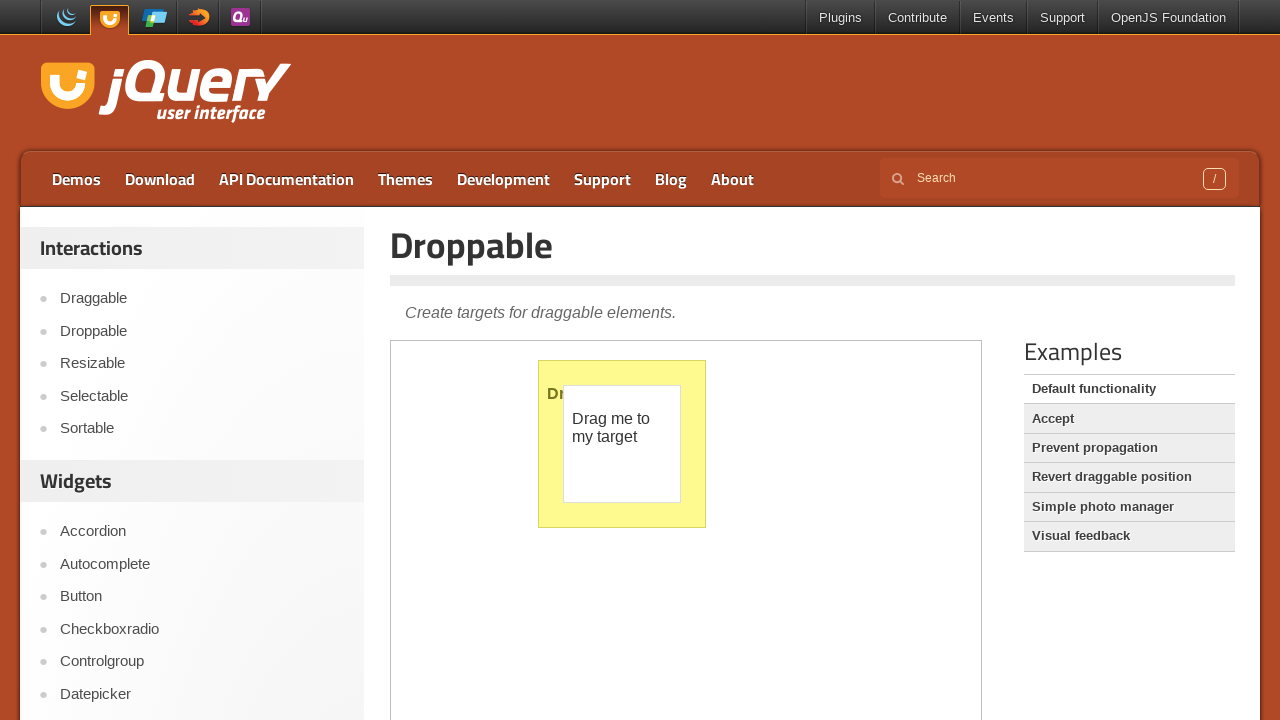

Clicked Download link at (160, 179) on a:text('Download')
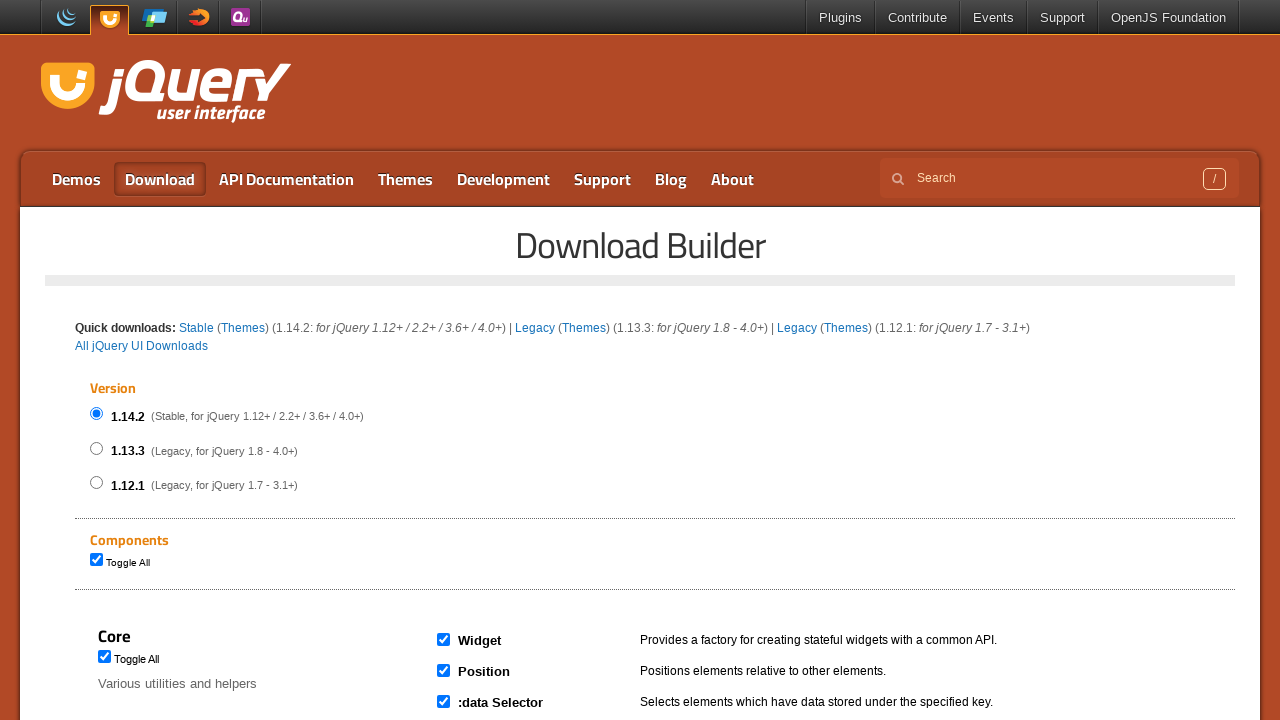

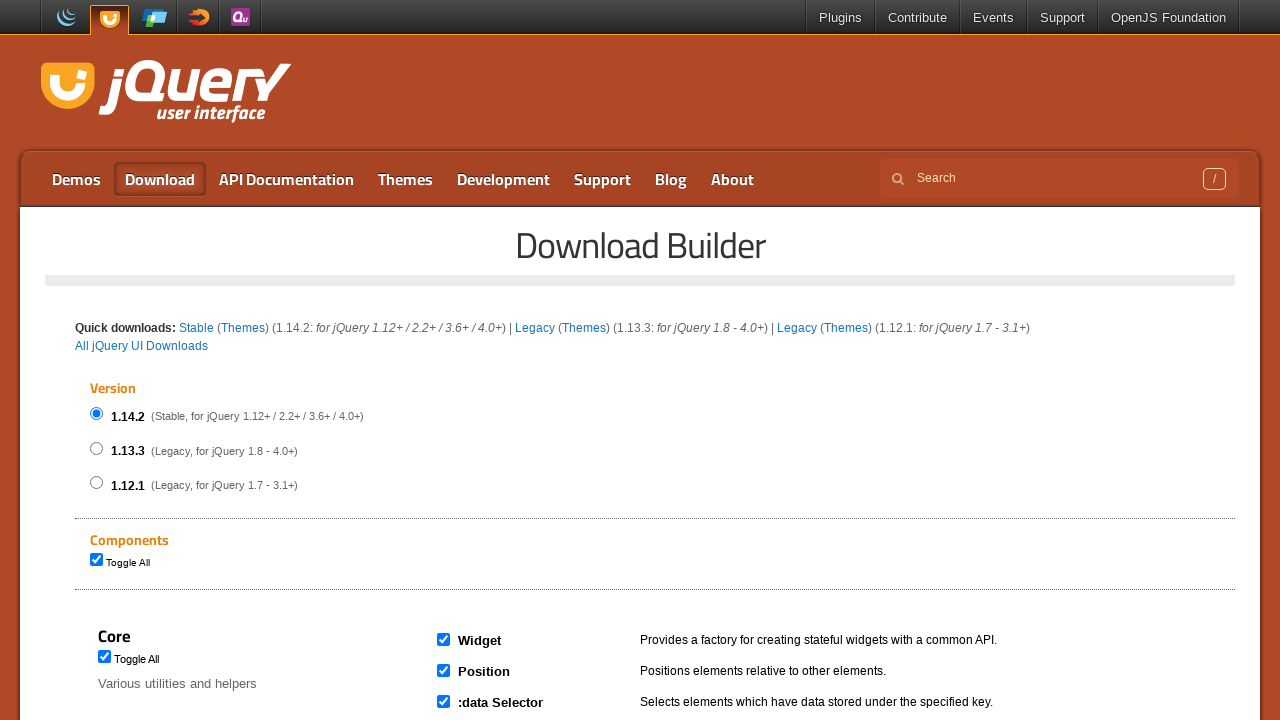